Scrolls the page to bring the footer "Get Started" link into view

Starting URL: https://webdriver.io/

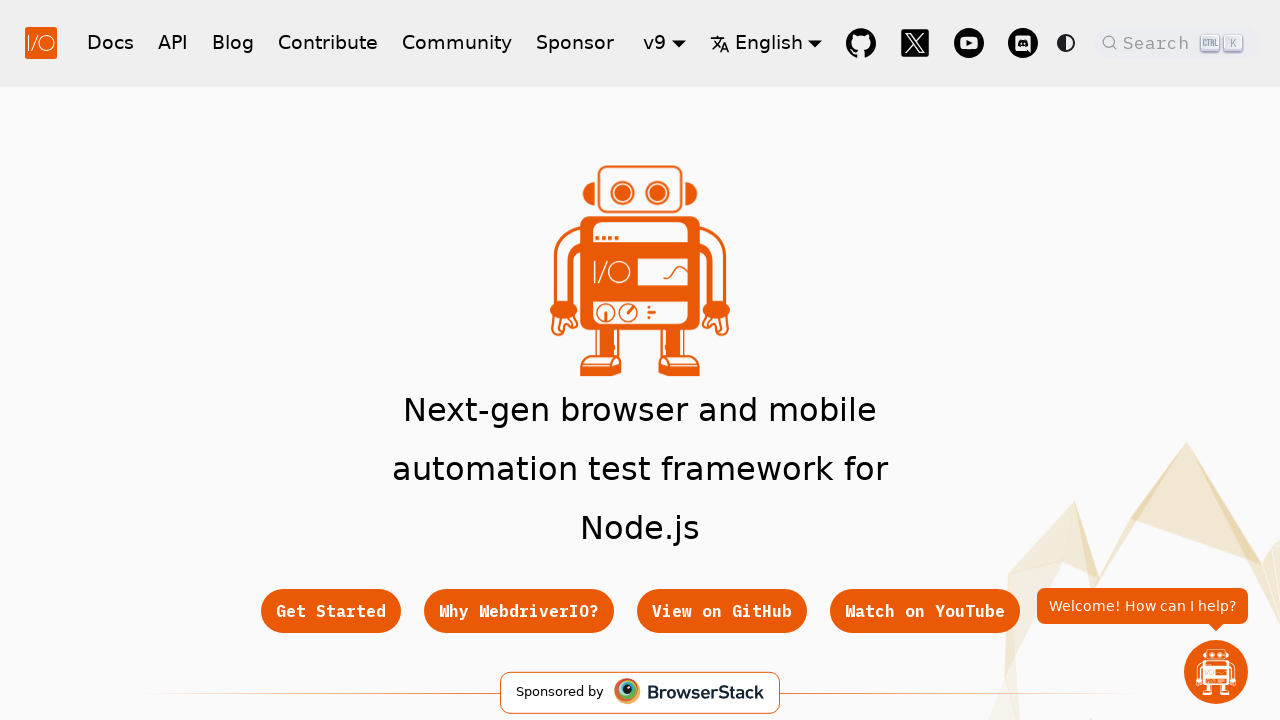

Located the footer 'Get Started' link element
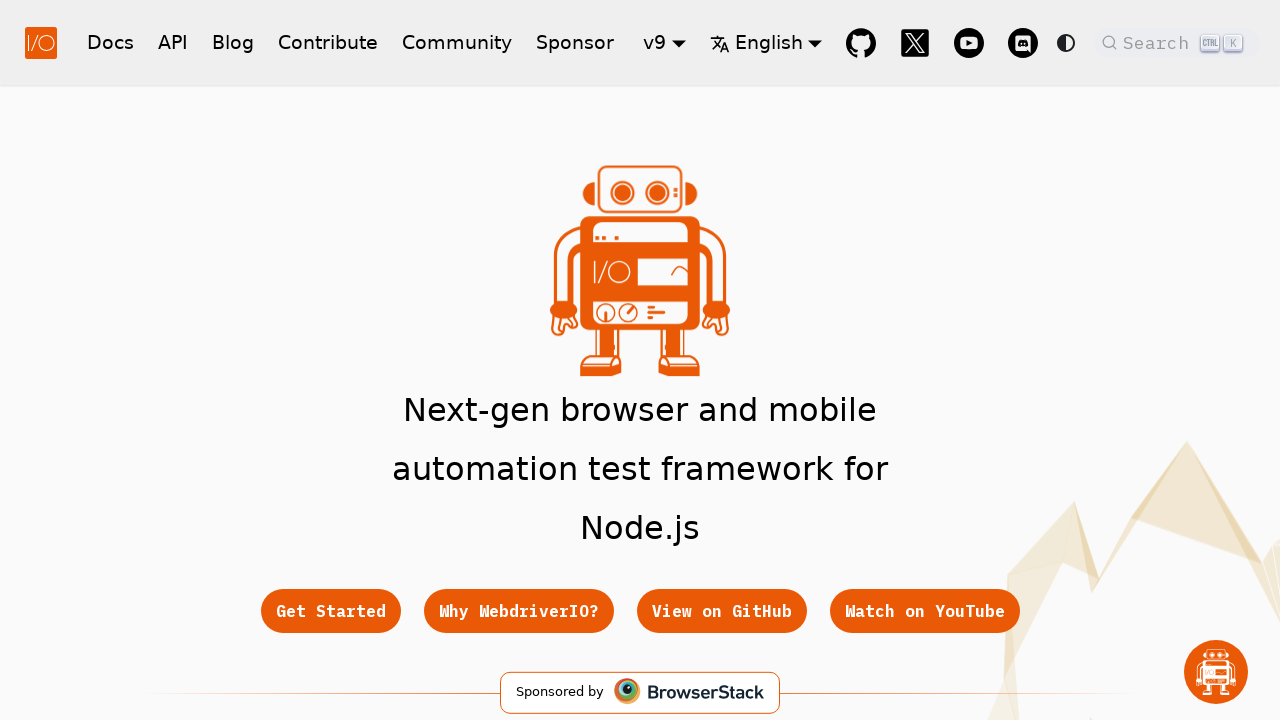

Scrolled page to bring footer 'Get Started' link into view
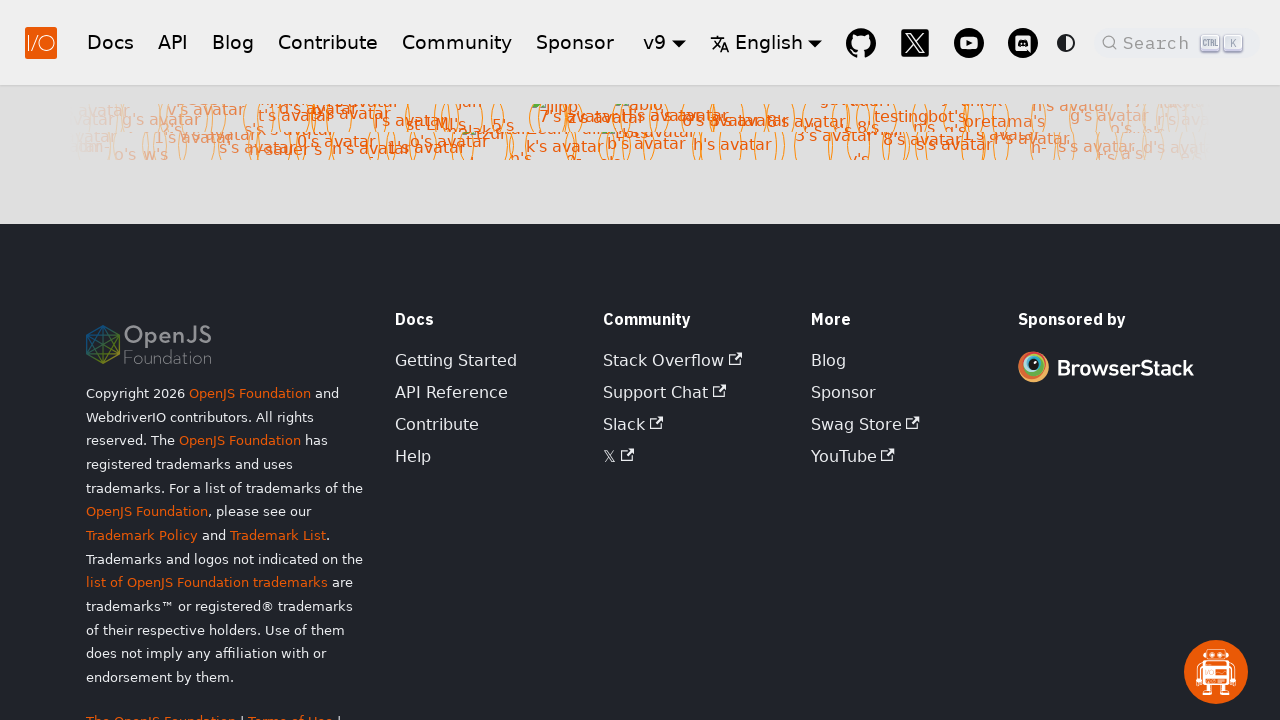

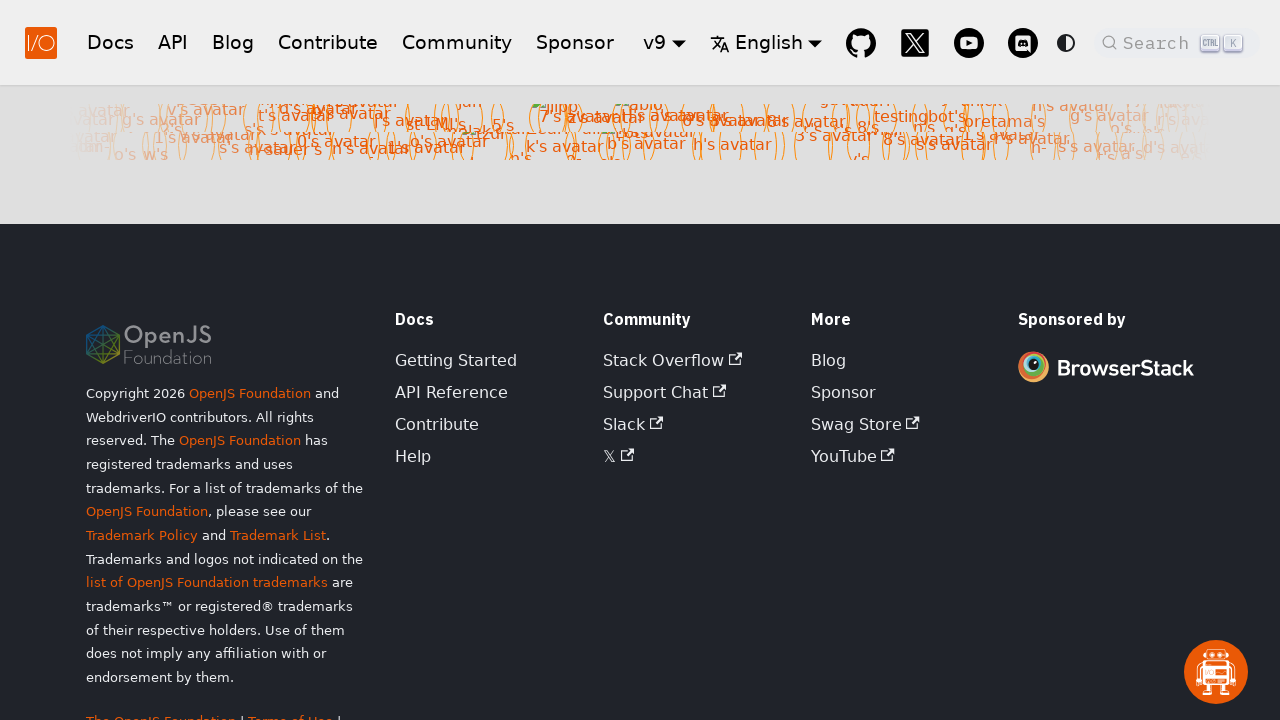